Tests jQuery UI drag and drop functionality by dragging an element into a droppable area within an iframe, then navigates to the Resizable page

Starting URL: https://jqueryui.com/droppable

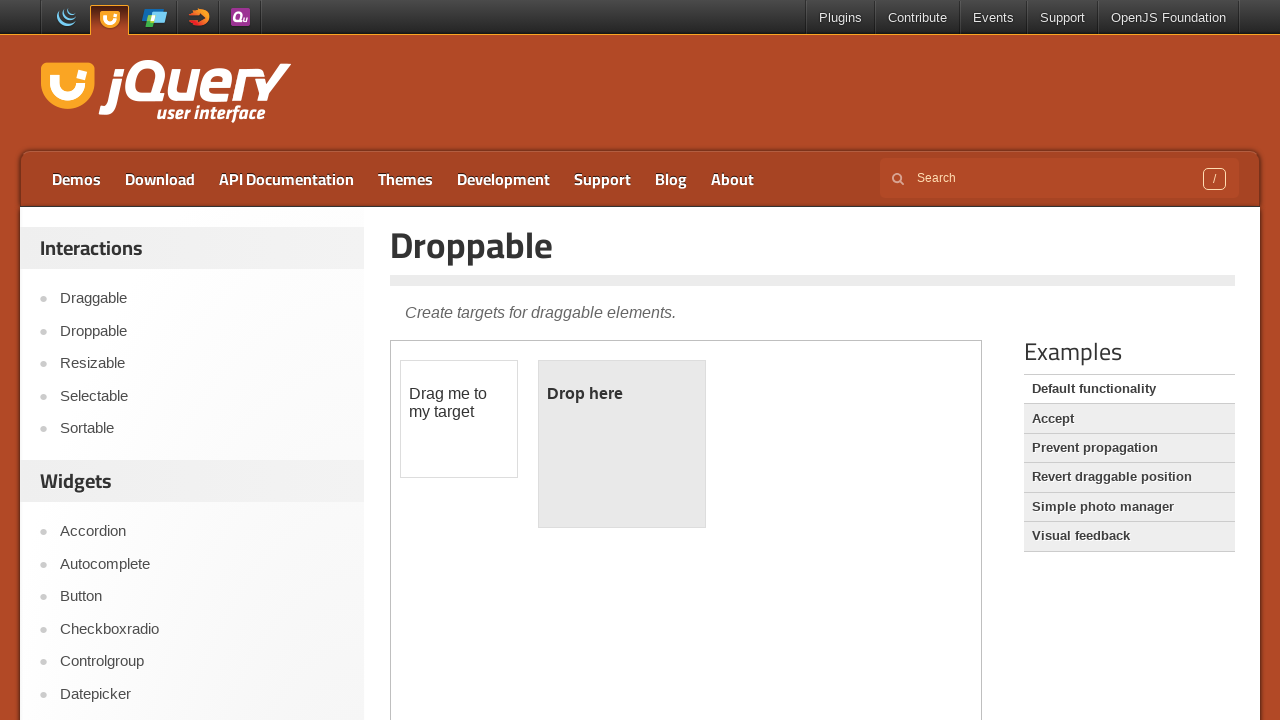

Located the demo iframe
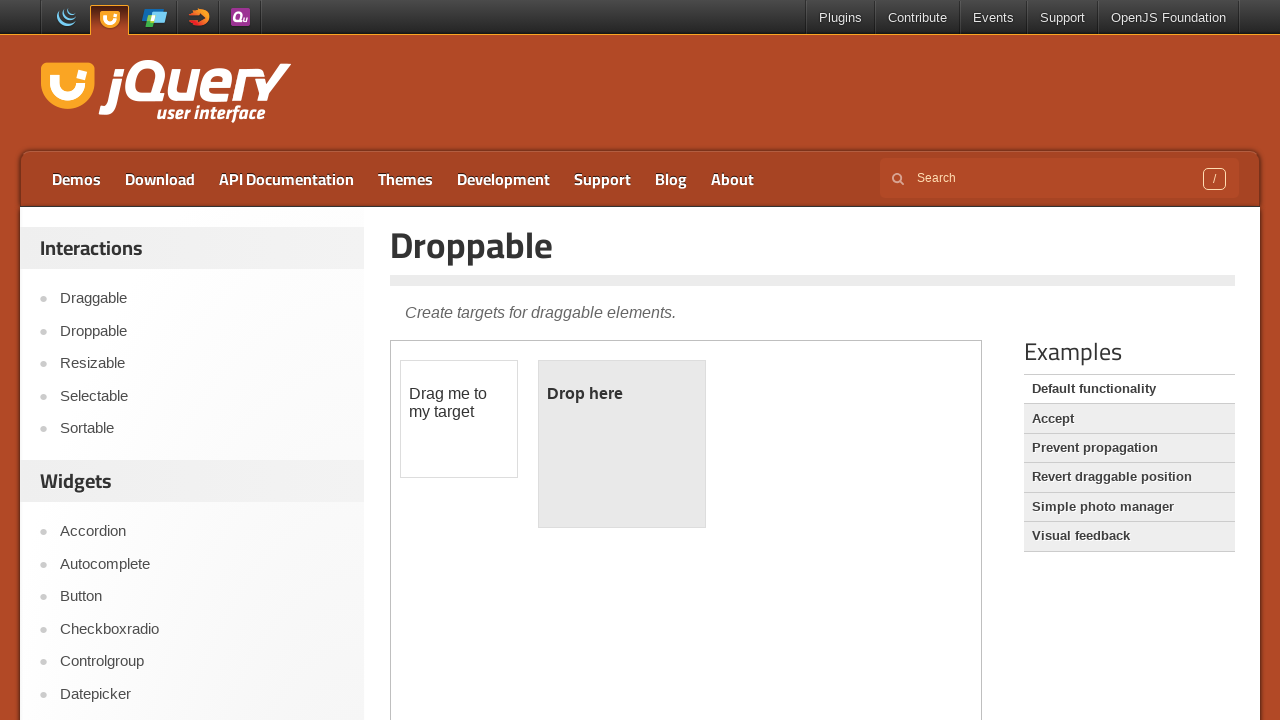

Located the draggable element within iframe
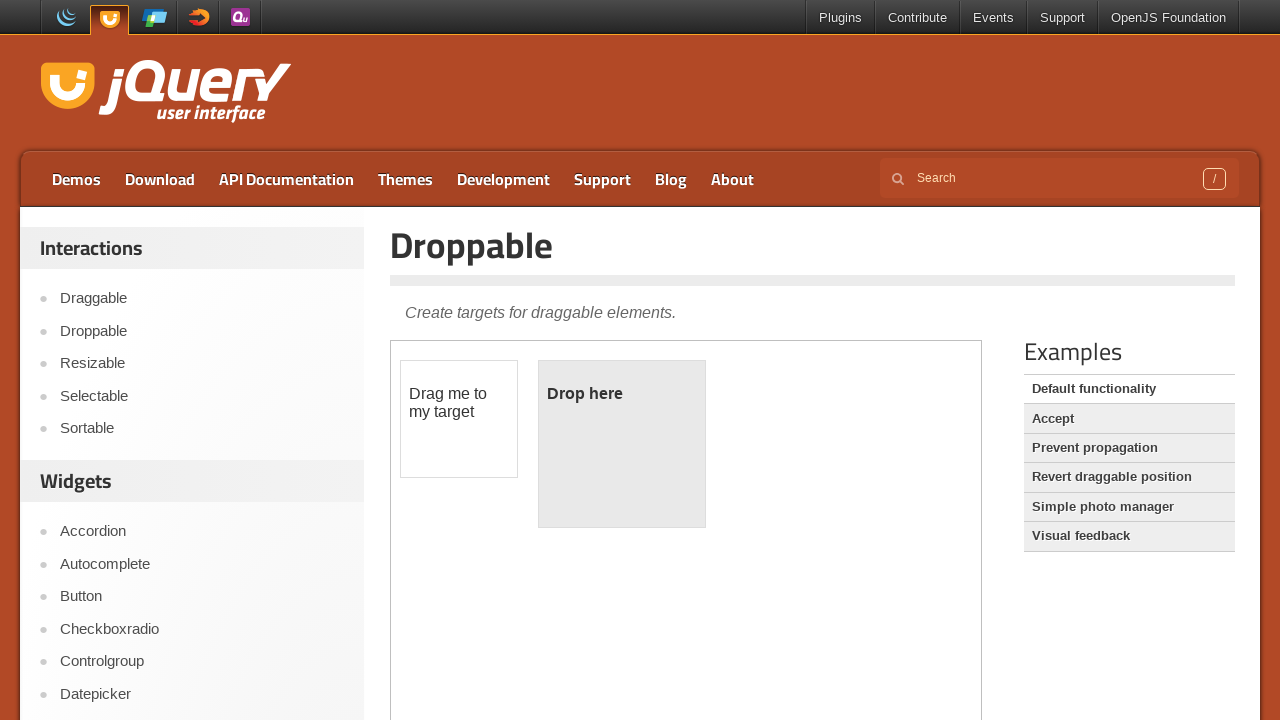

Located the droppable target element within iframe
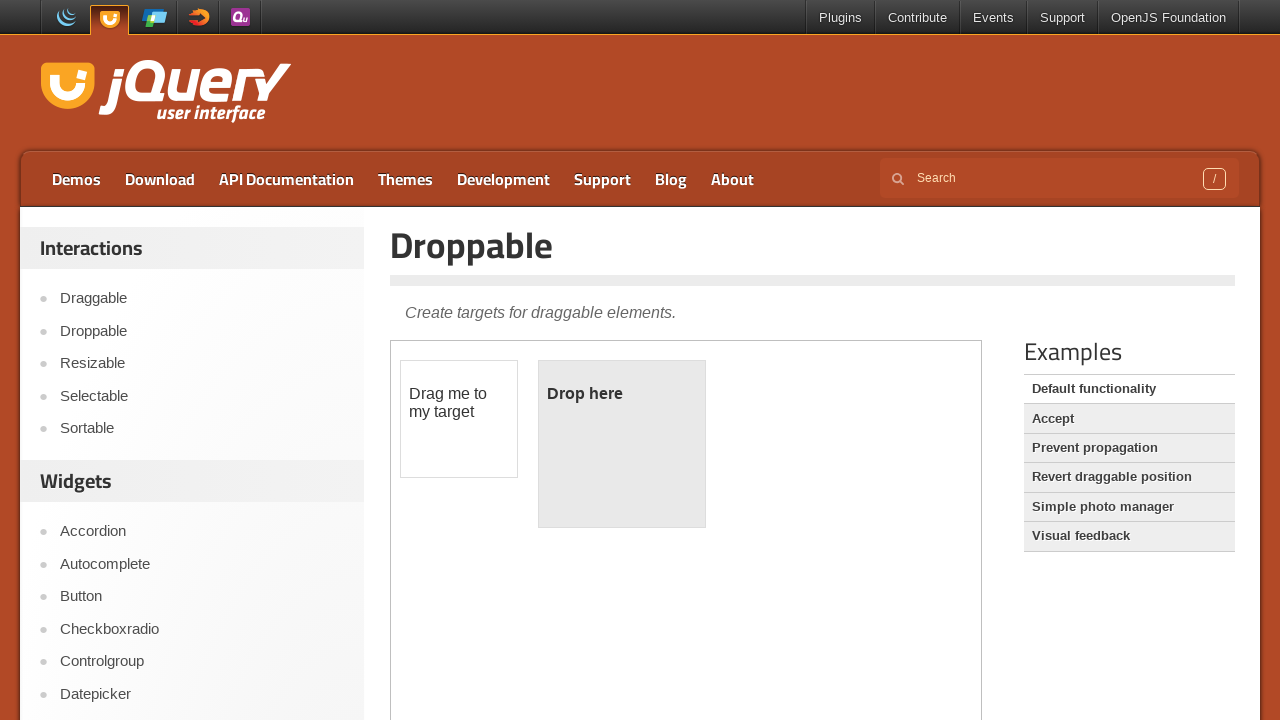

Dragged element into droppable area at (622, 444)
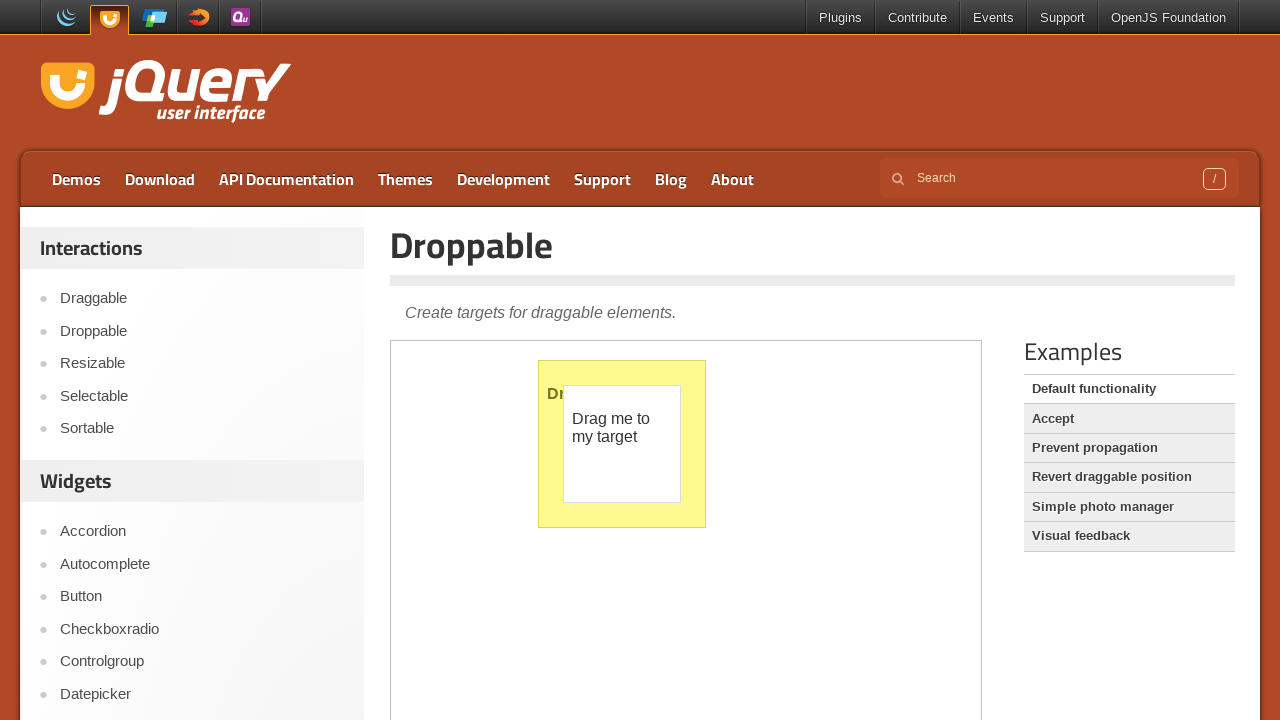

Clicked on Resizable link to navigate to Resizable page at (202, 364) on text=Resizable
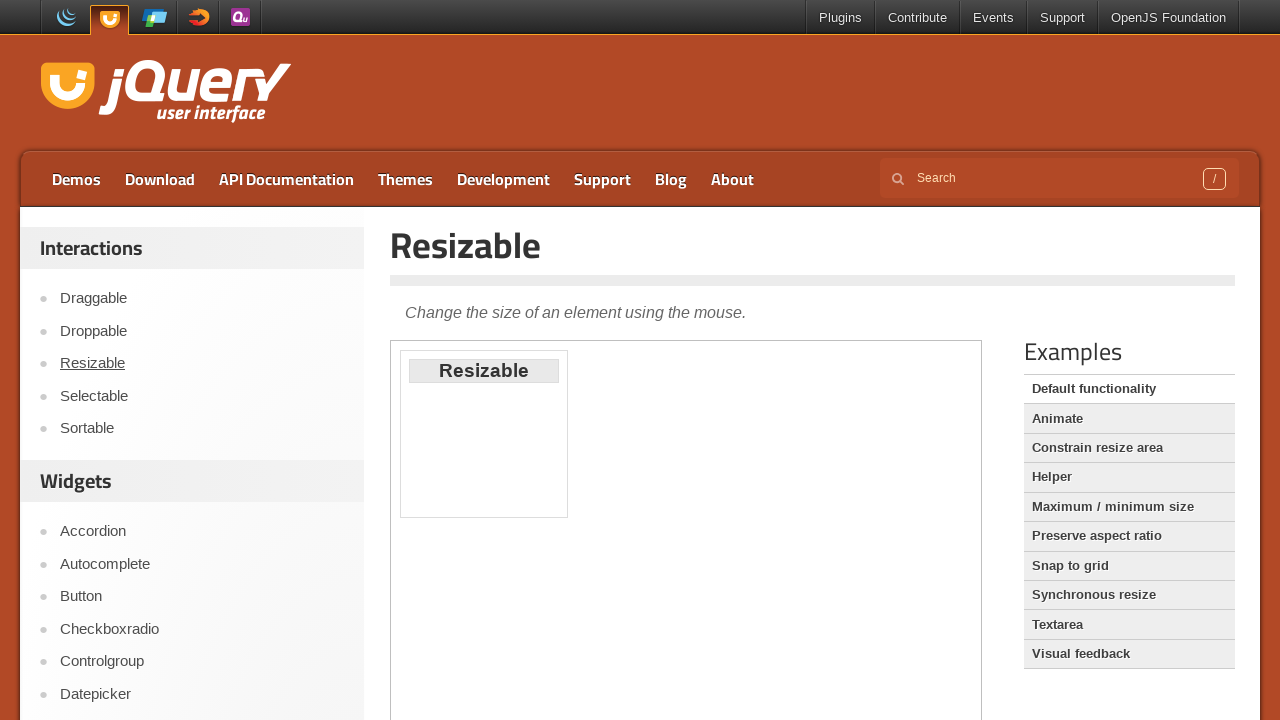

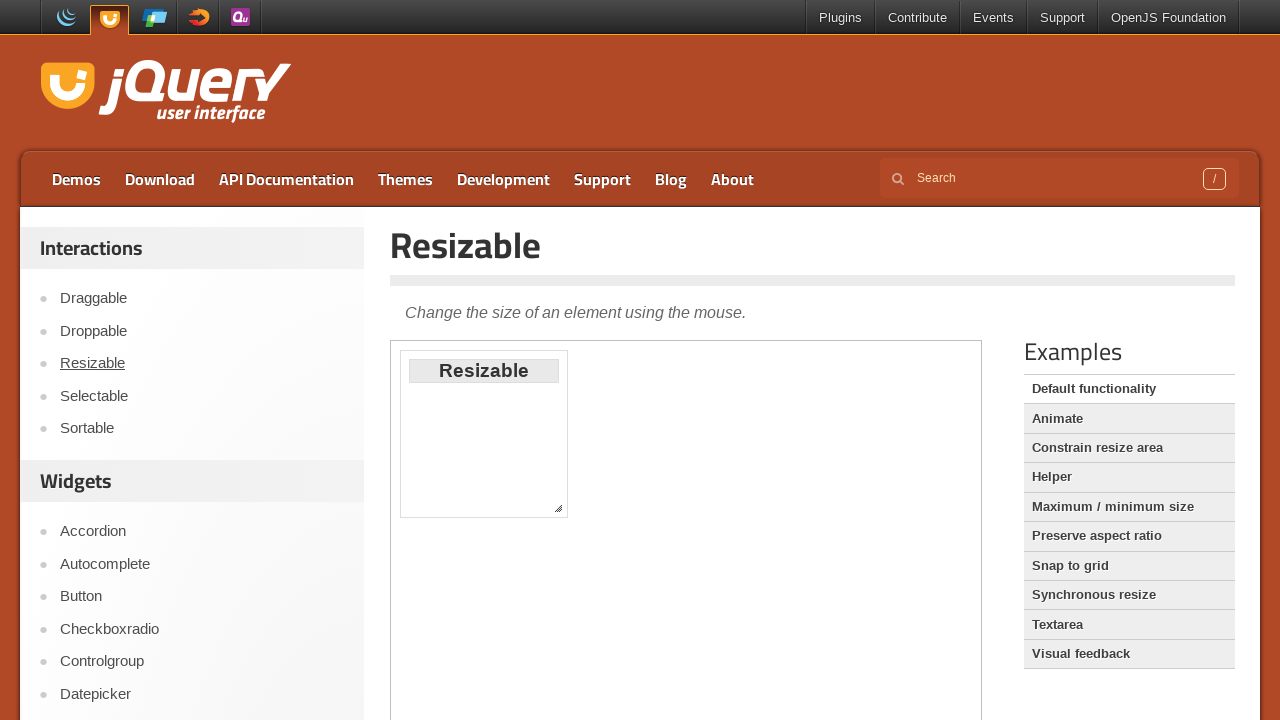